Tests dropdown handling functionality by selecting options by index, label, and iterating through all options to select each one by value

Starting URL: https://www.leafground.com/select.xhtml

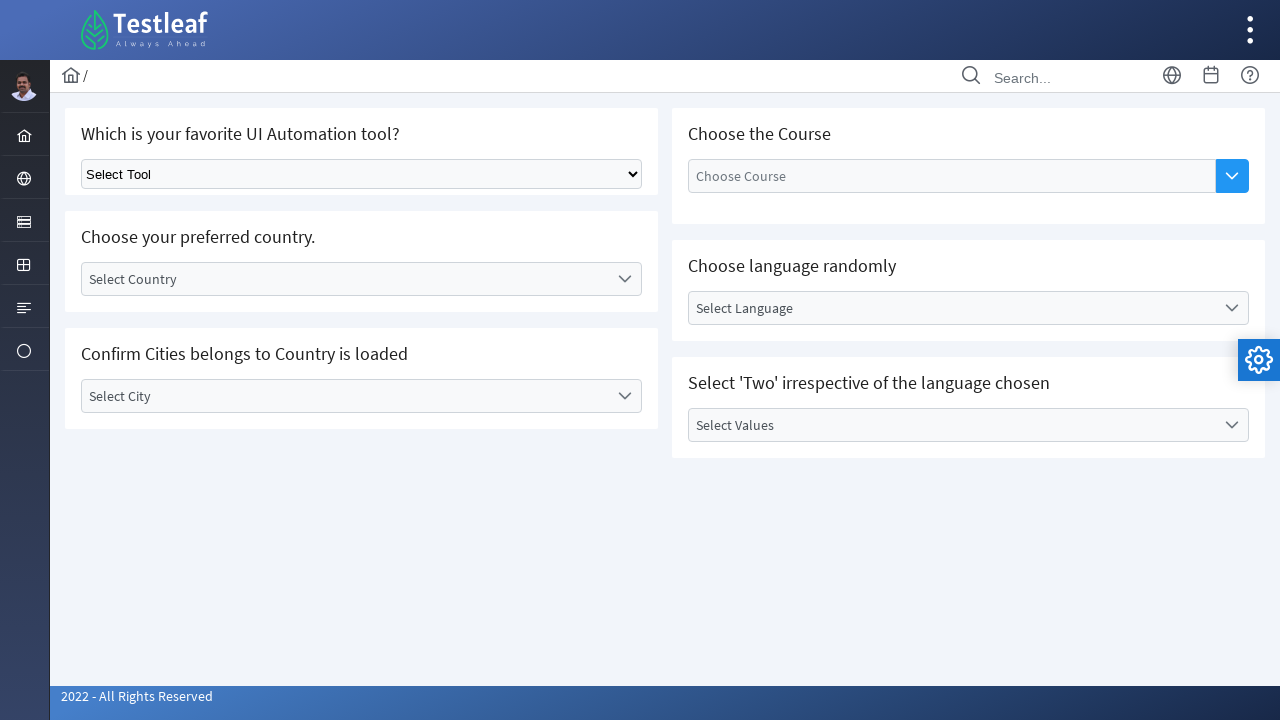

Selected first dropdown option by index on .ui-selectonemenu
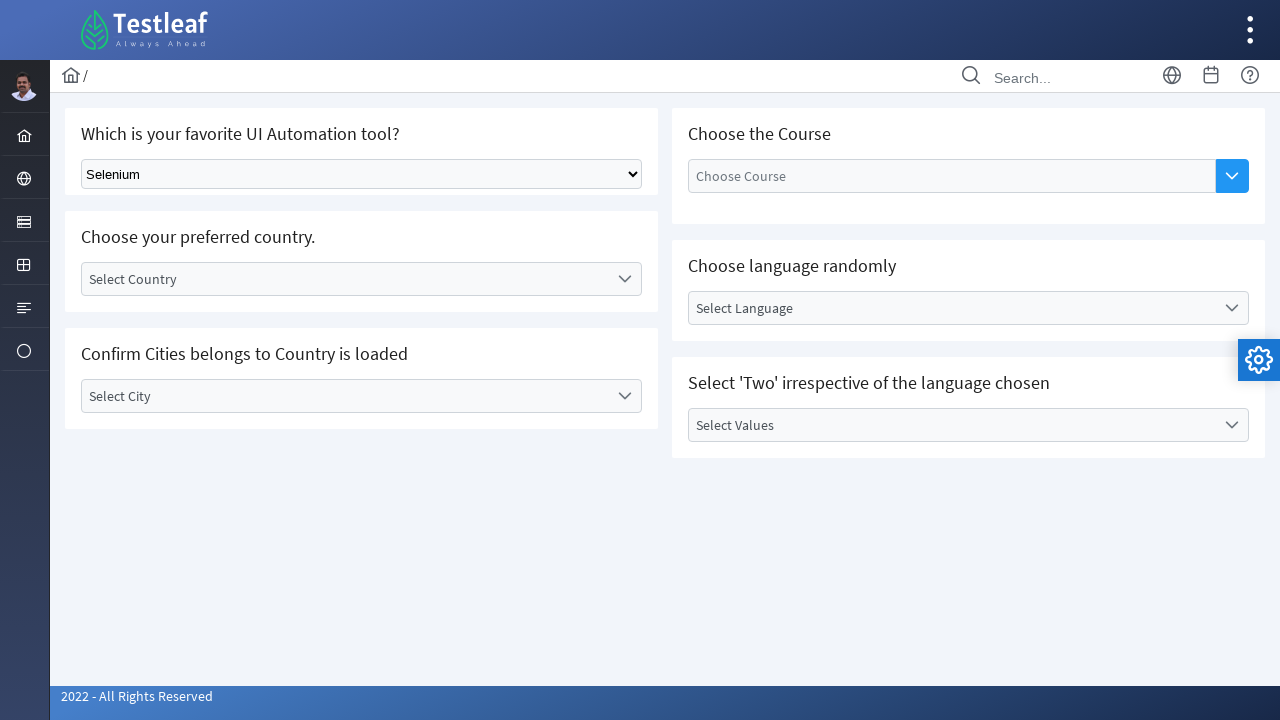

Waited 2 seconds for selection to register
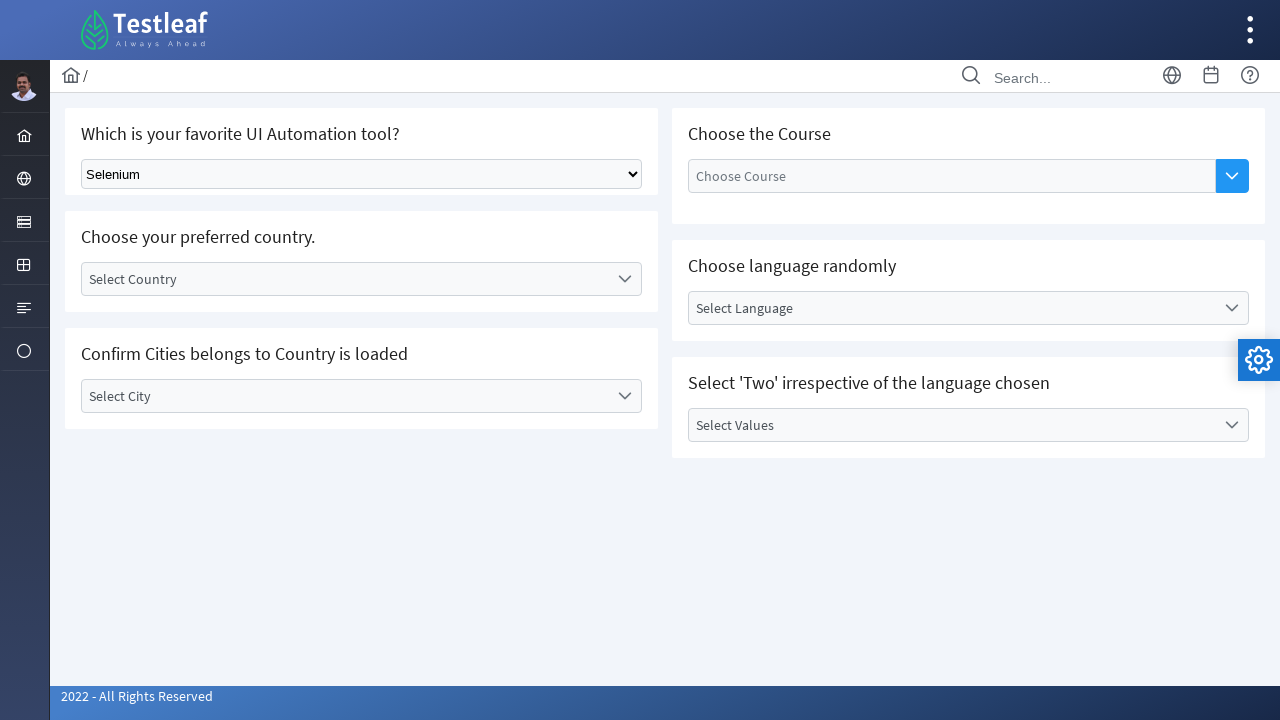

Selected dropdown option labeled 'Puppeteer' on .ui-selectonemenu
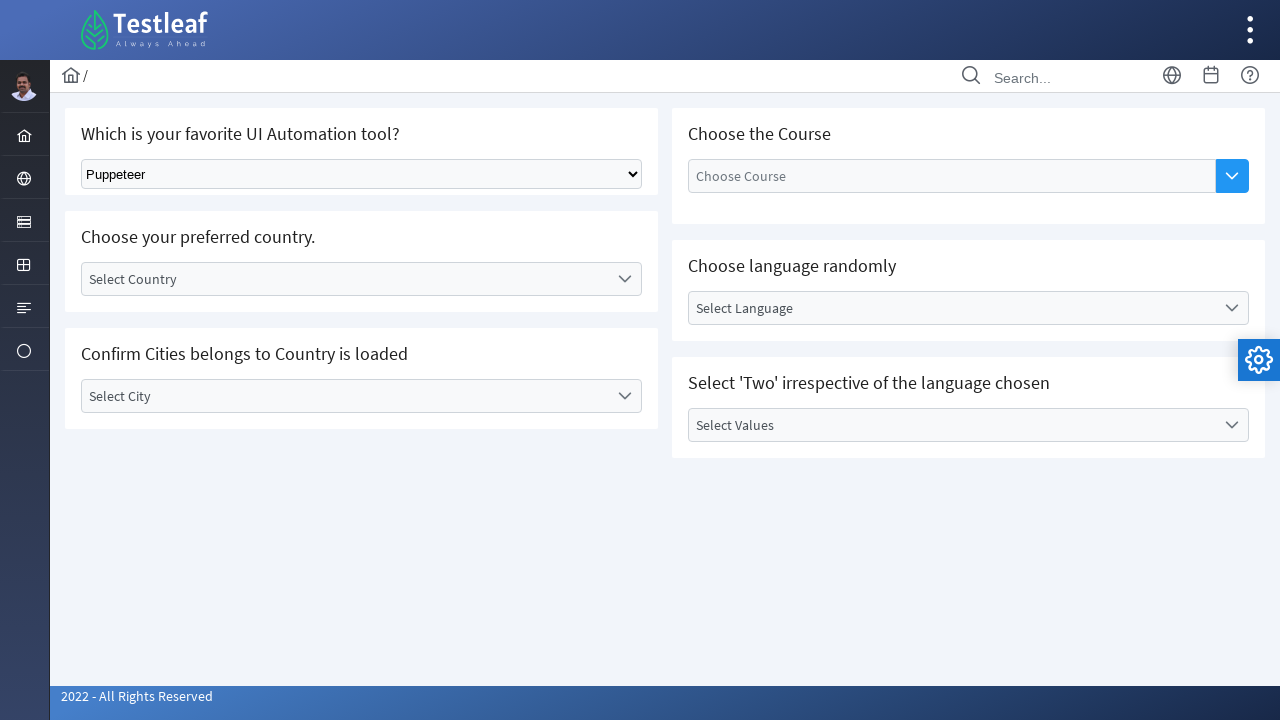

Located all dropdown options
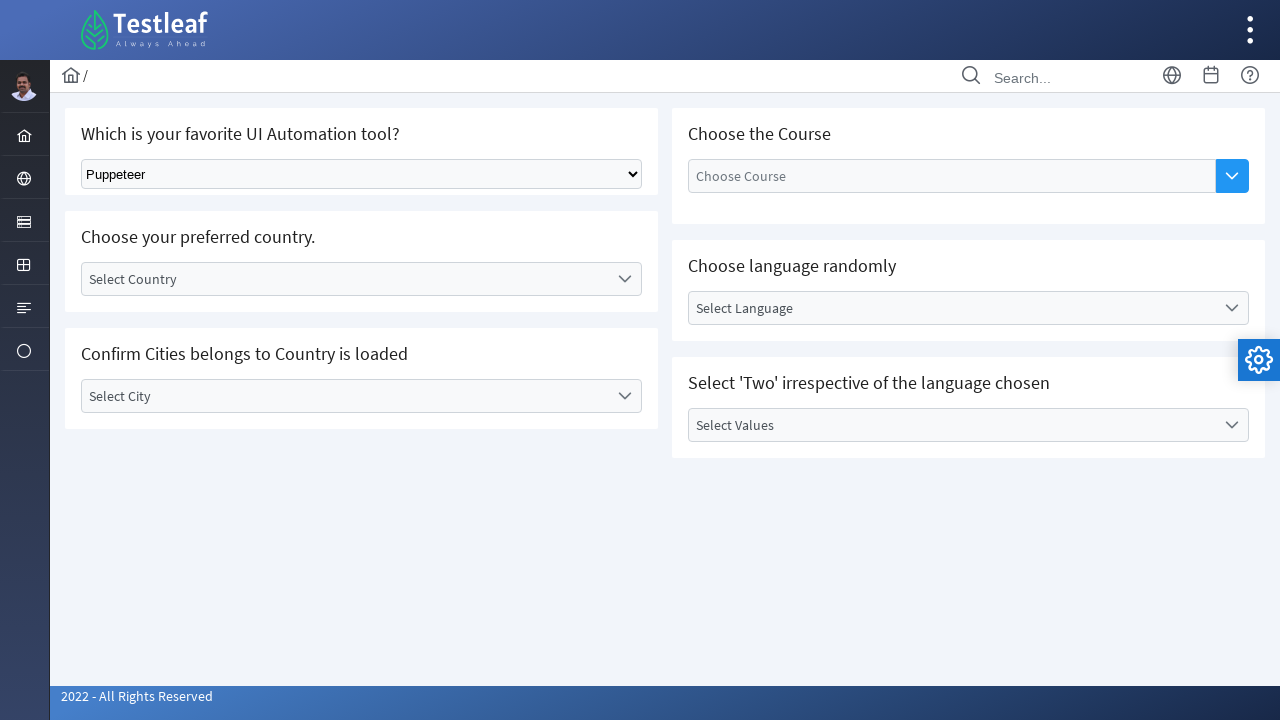

Counted 5 total dropdown options
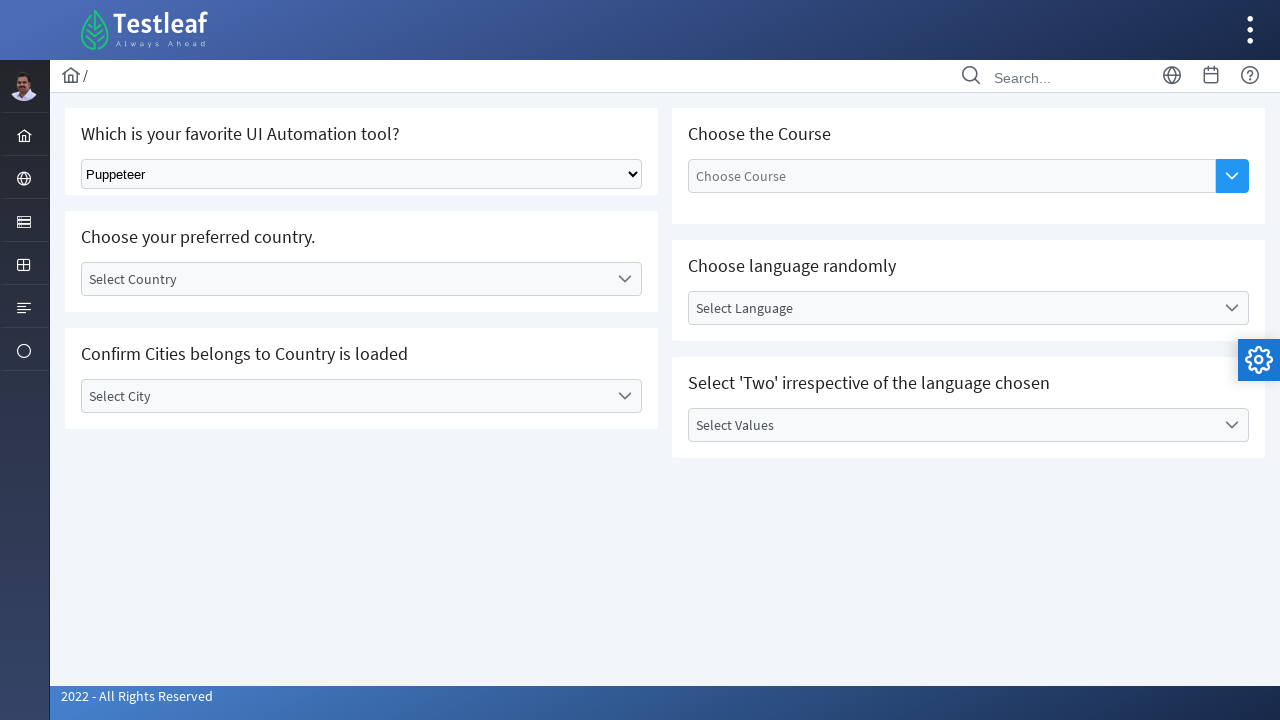

Retrieved all option texts from dropdown
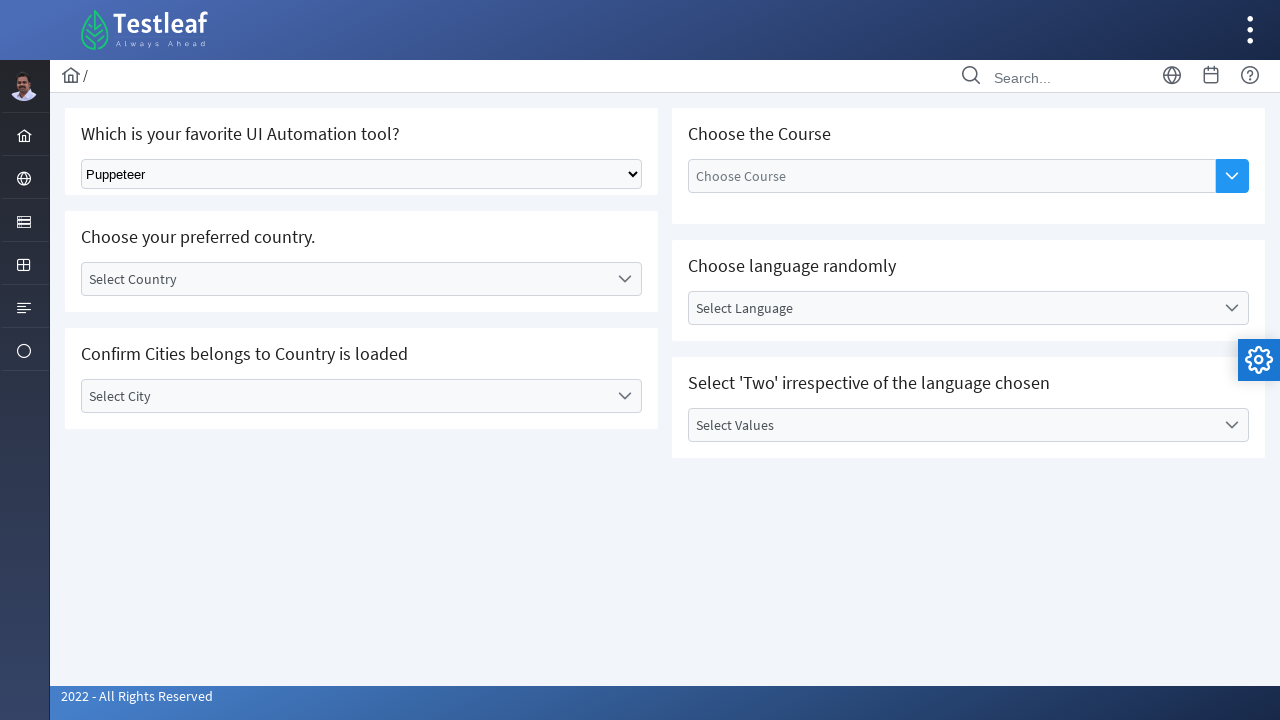

Selected dropdown option with value 'Selenium' (index 1) on .ui-selectonemenu
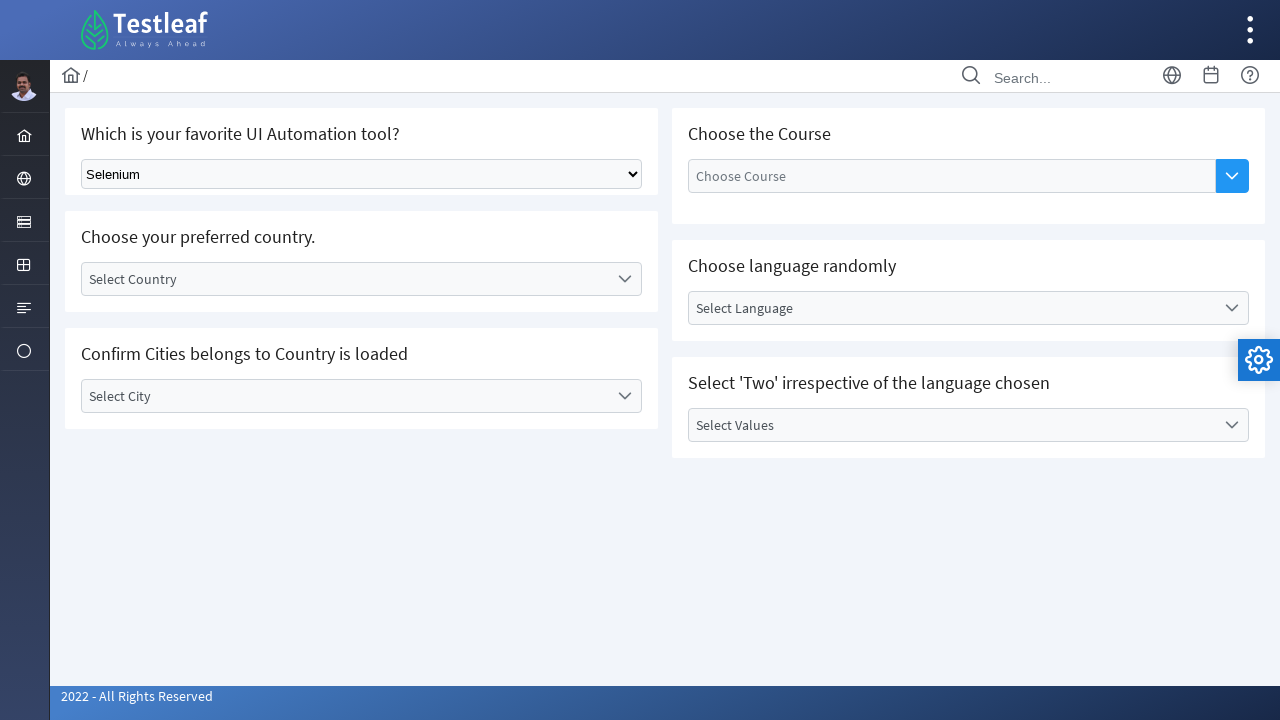

Selected dropdown option with value 'Playwright' (index 2) on .ui-selectonemenu
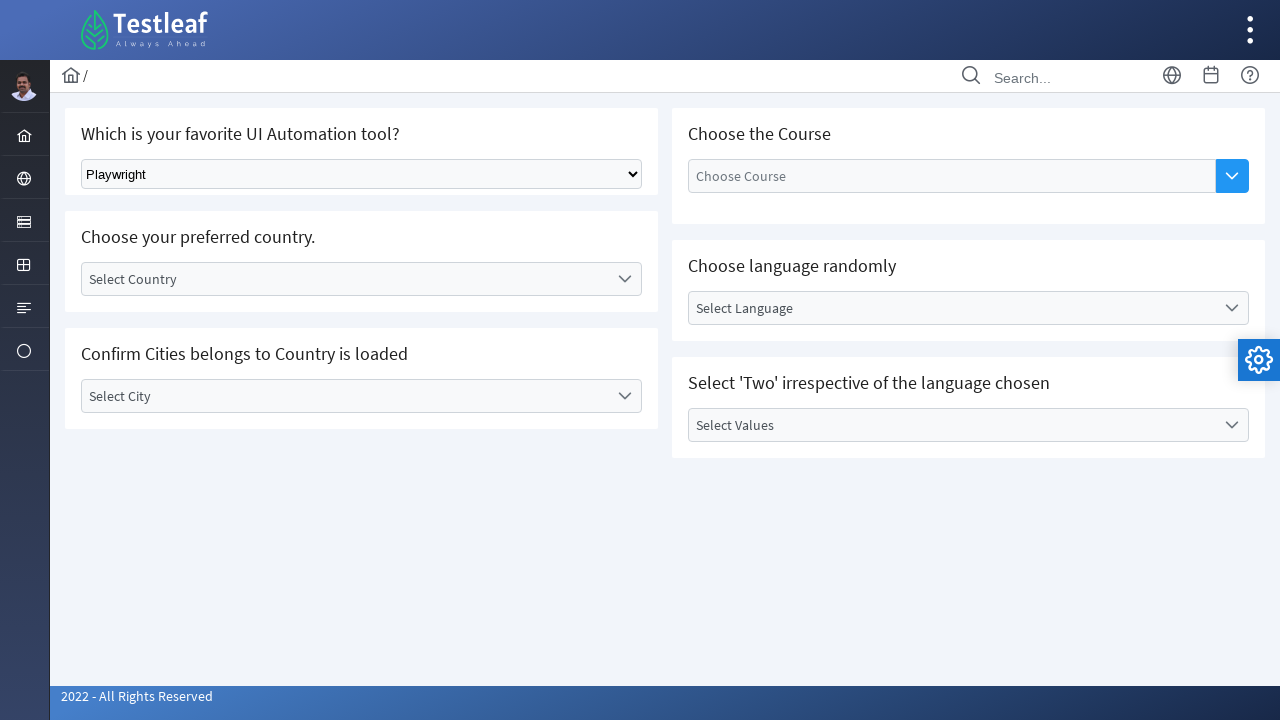

Selected dropdown option with value 'Puppeteer' (index 3) on .ui-selectonemenu
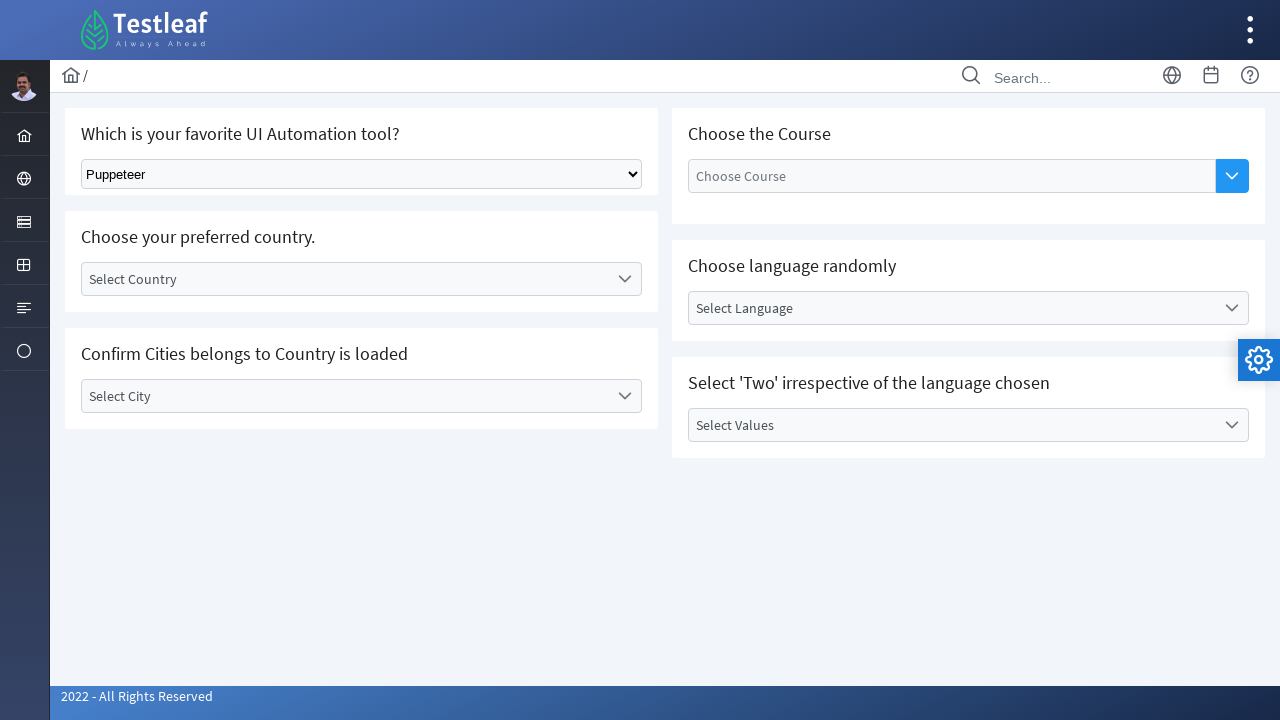

Selected dropdown option with value 'Cypress' (index 4) on .ui-selectonemenu
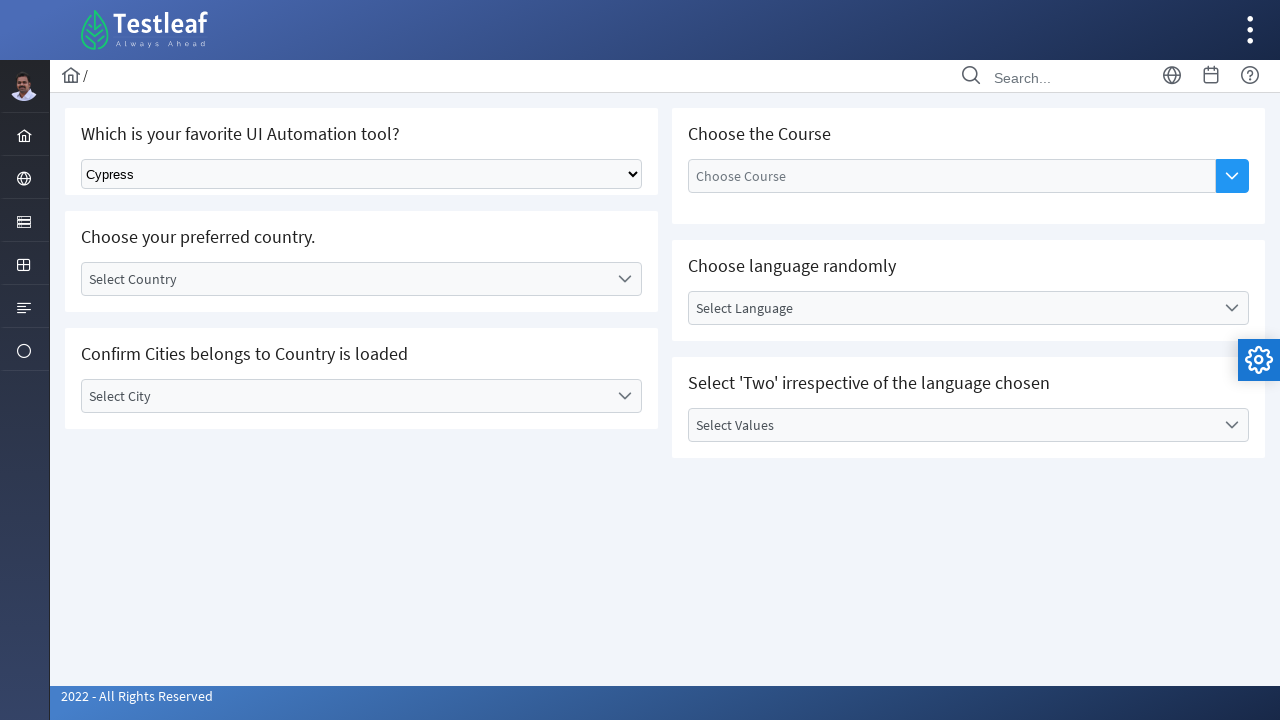

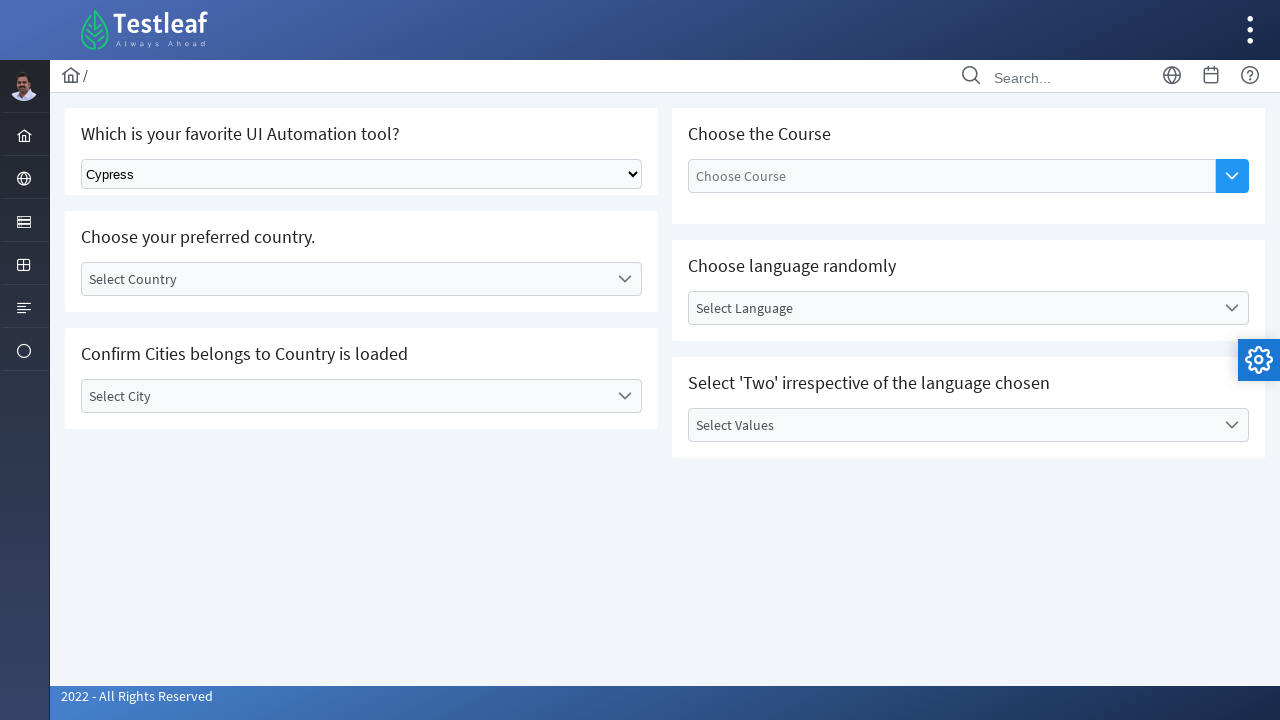